Navigates to an OpenCart page and clicks on the "About Us" link, then waits for the page title to load to verify navigation.

Starting URL: https://naveenautomationlabs.com/opencart/index.php?route=account/login

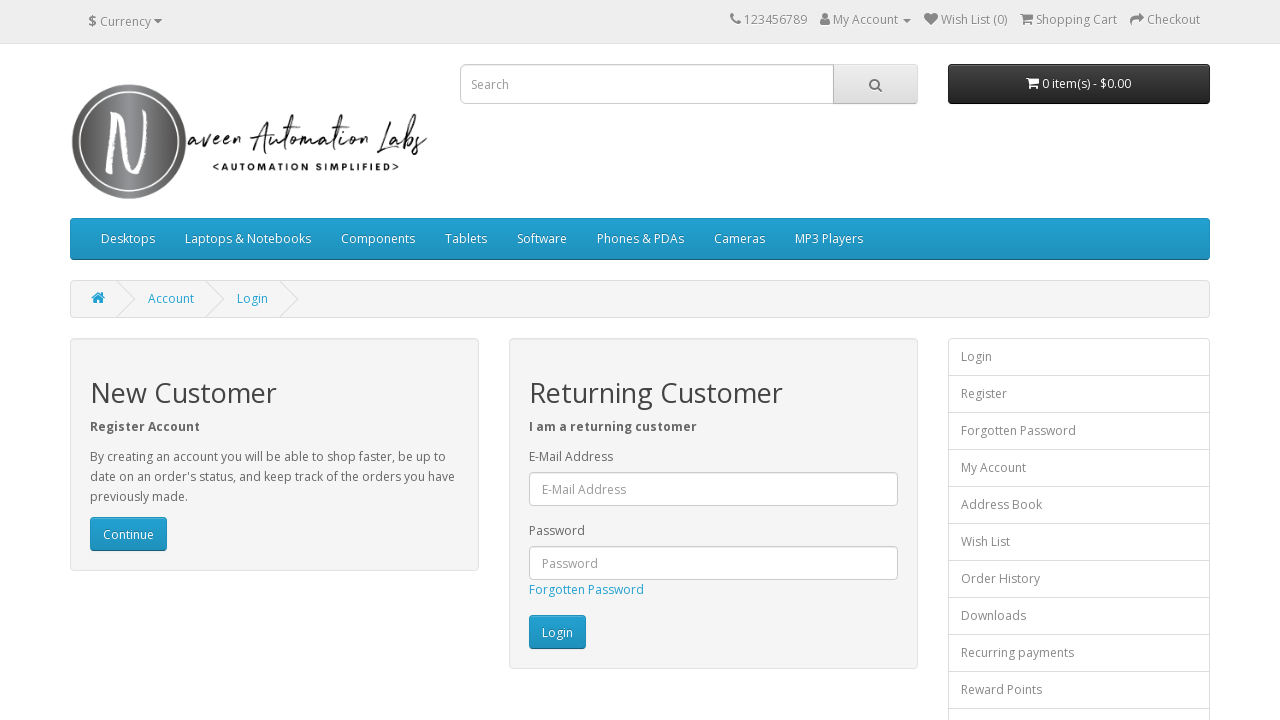

Clicked on the 'About Us' link at (96, 548) on a:text('About Us')
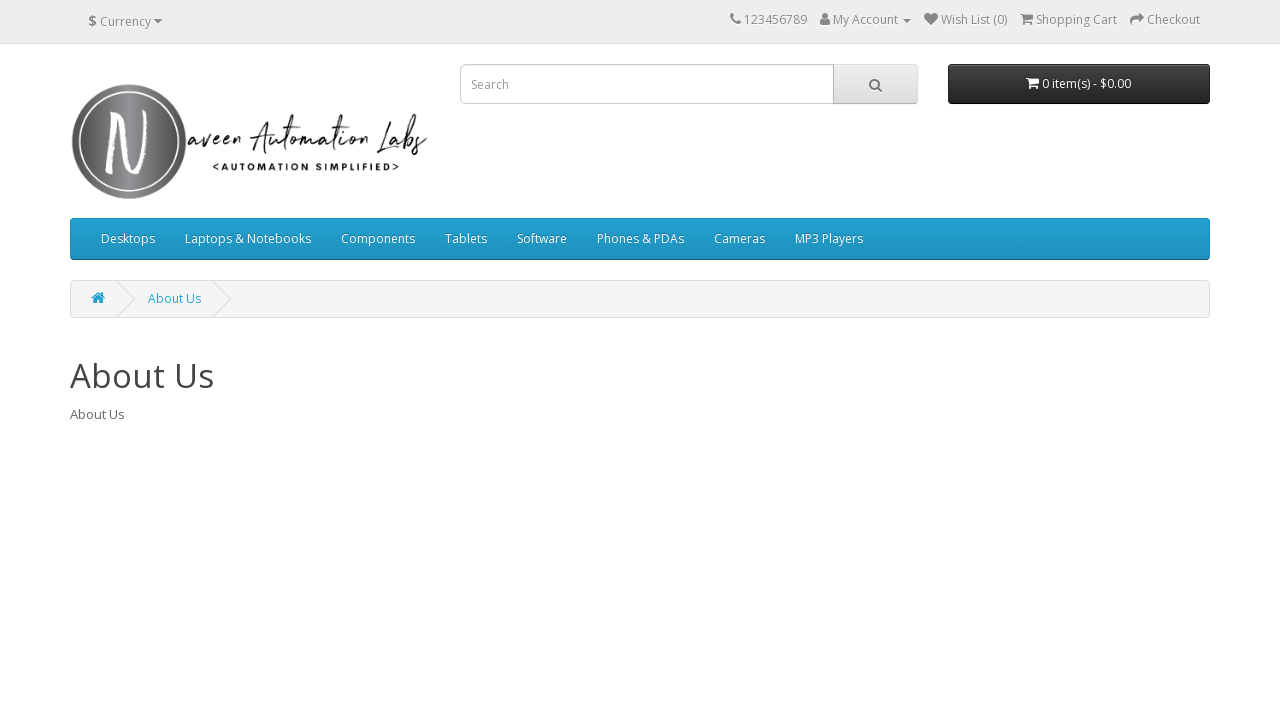

Waited for page title to include 'About' - About Us page loaded successfully
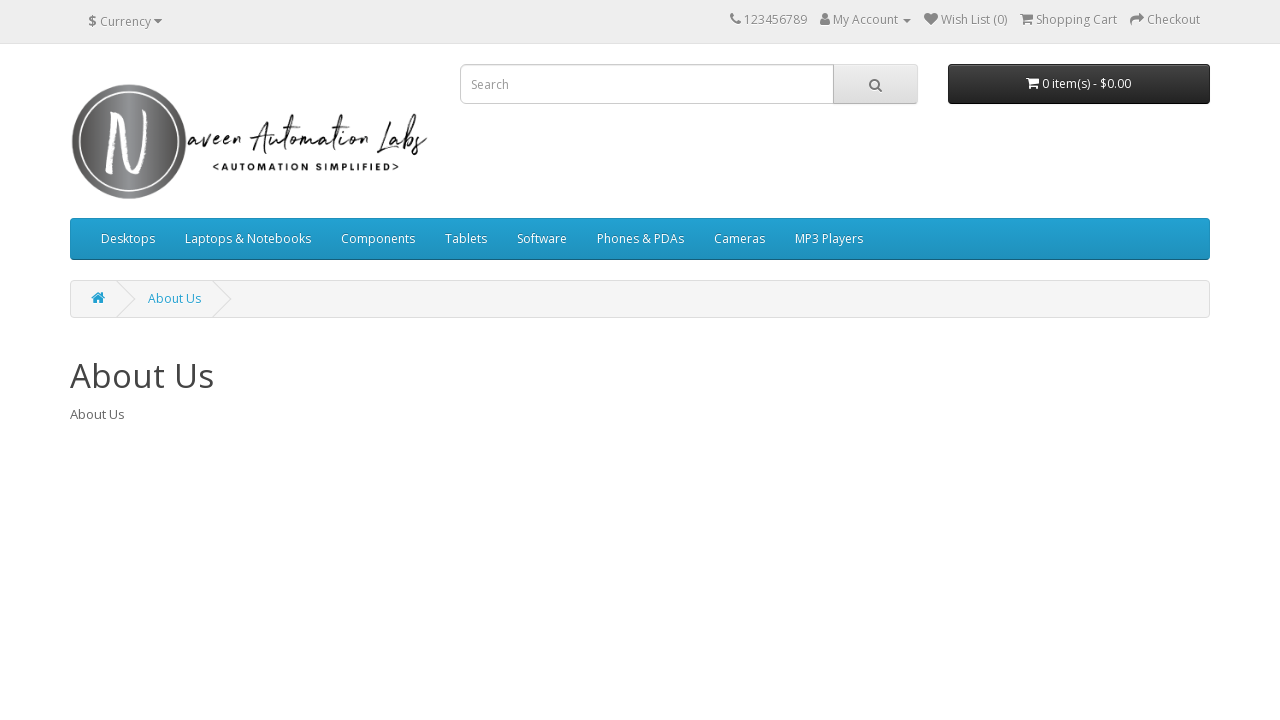

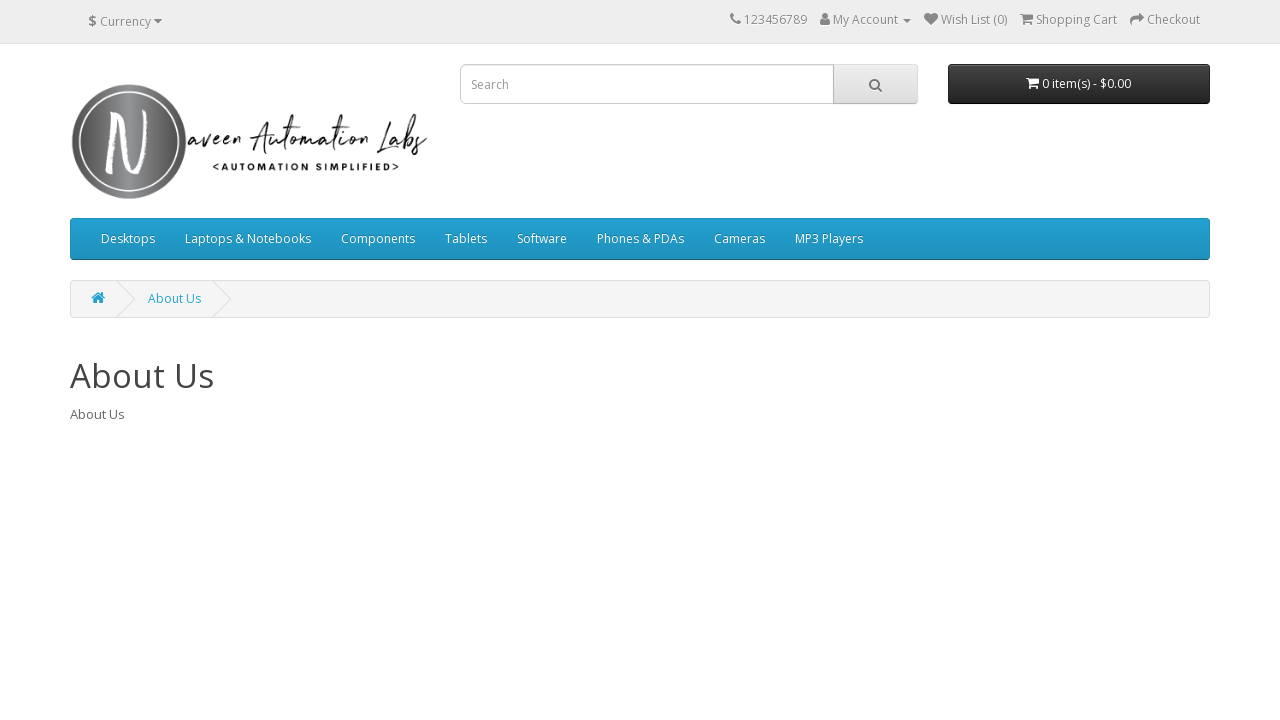